Tests URL alias redirections by navigating to various alias paths and verifying they redirect to the correct canonical URLs.

Starting URL: https://www.vread.fr/apropos

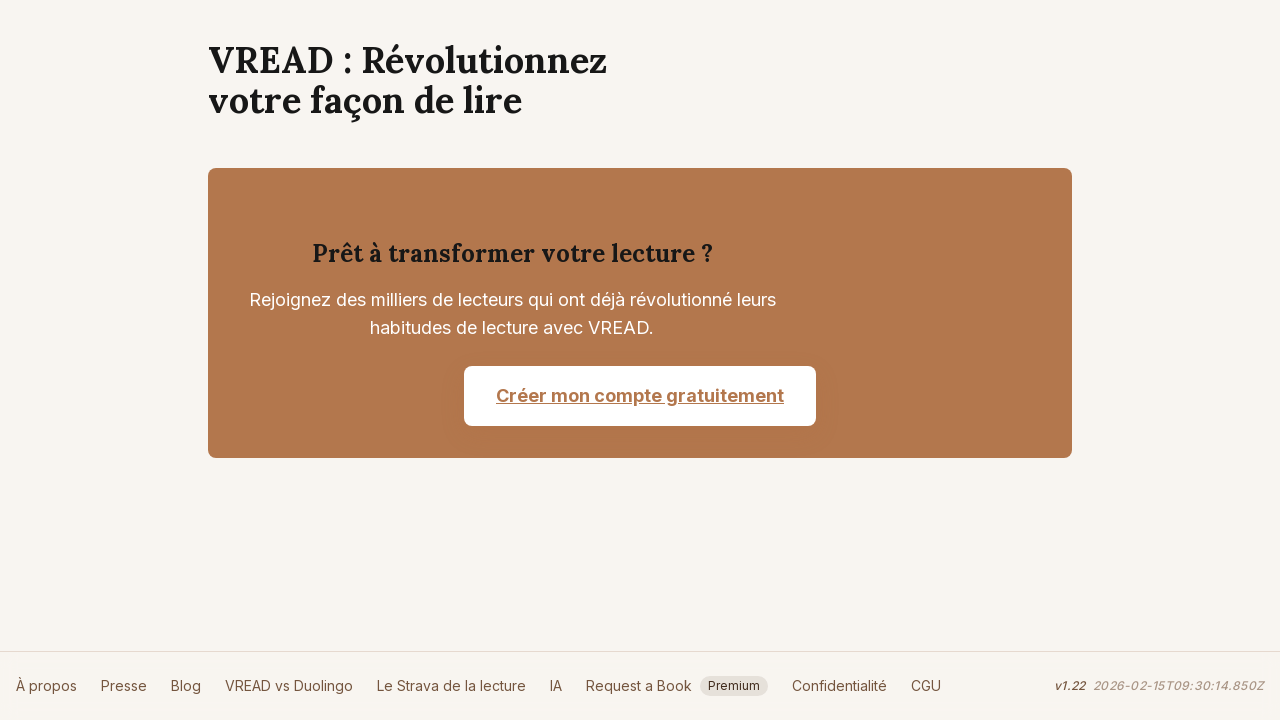

Waited for URL to redirect to /a-propos
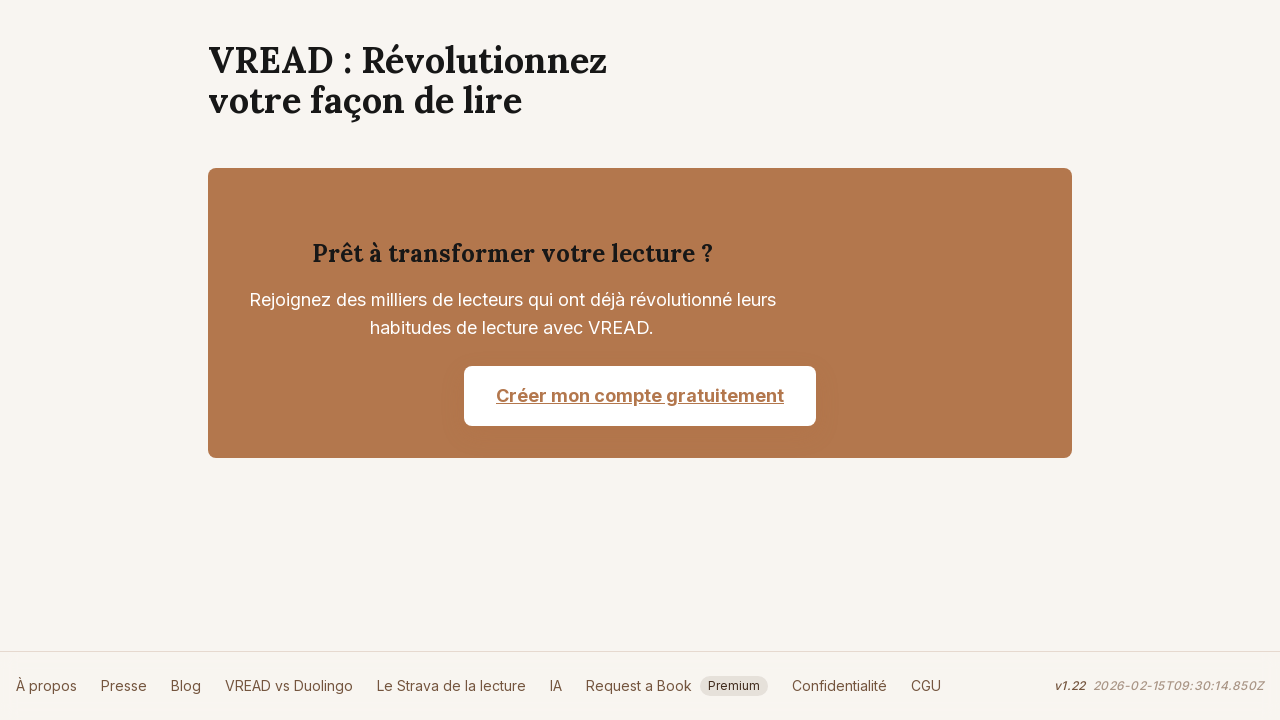

Verified that current URL contains /a-propos
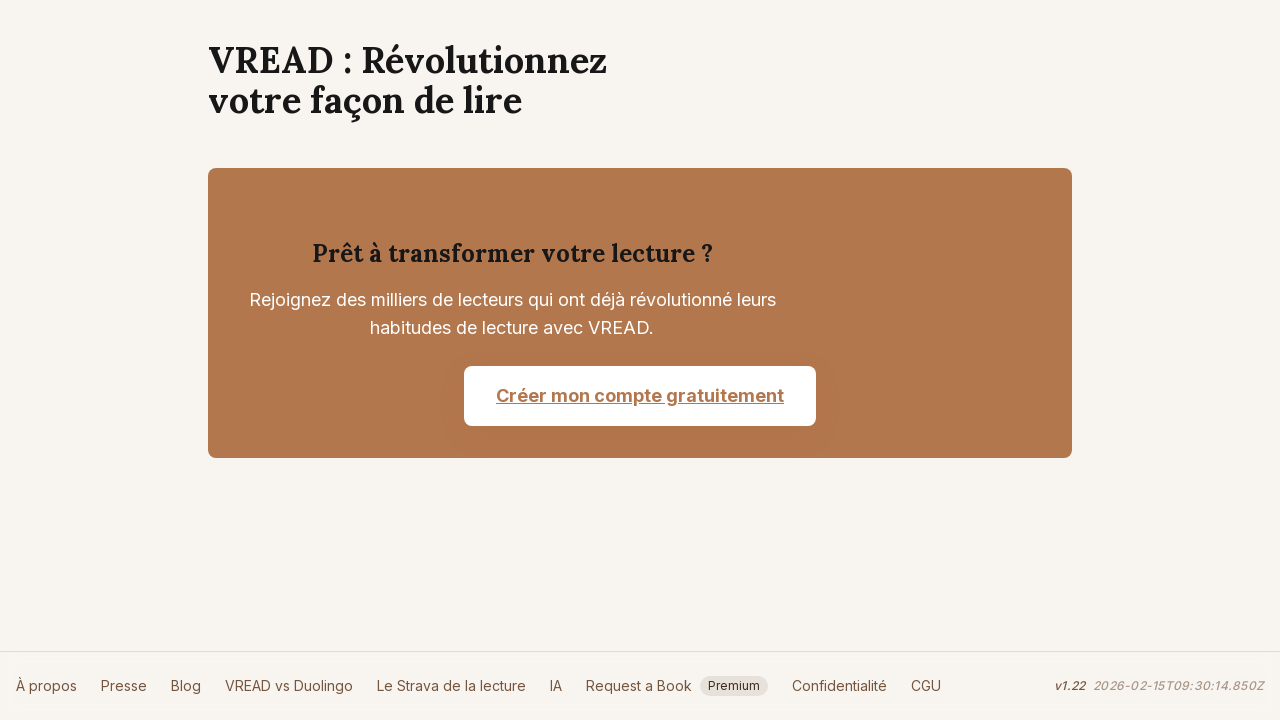

Navigated to https://www.vread.fr/about alias
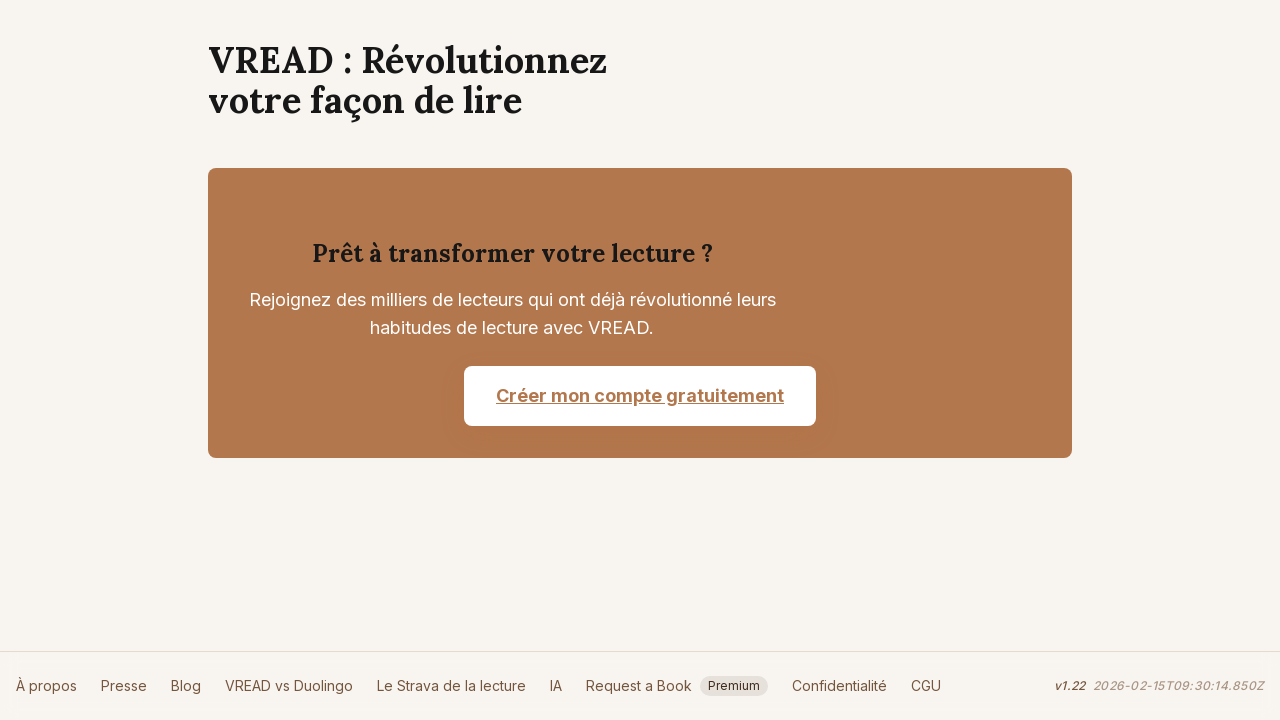

Waited for URL to redirect to /a-propos
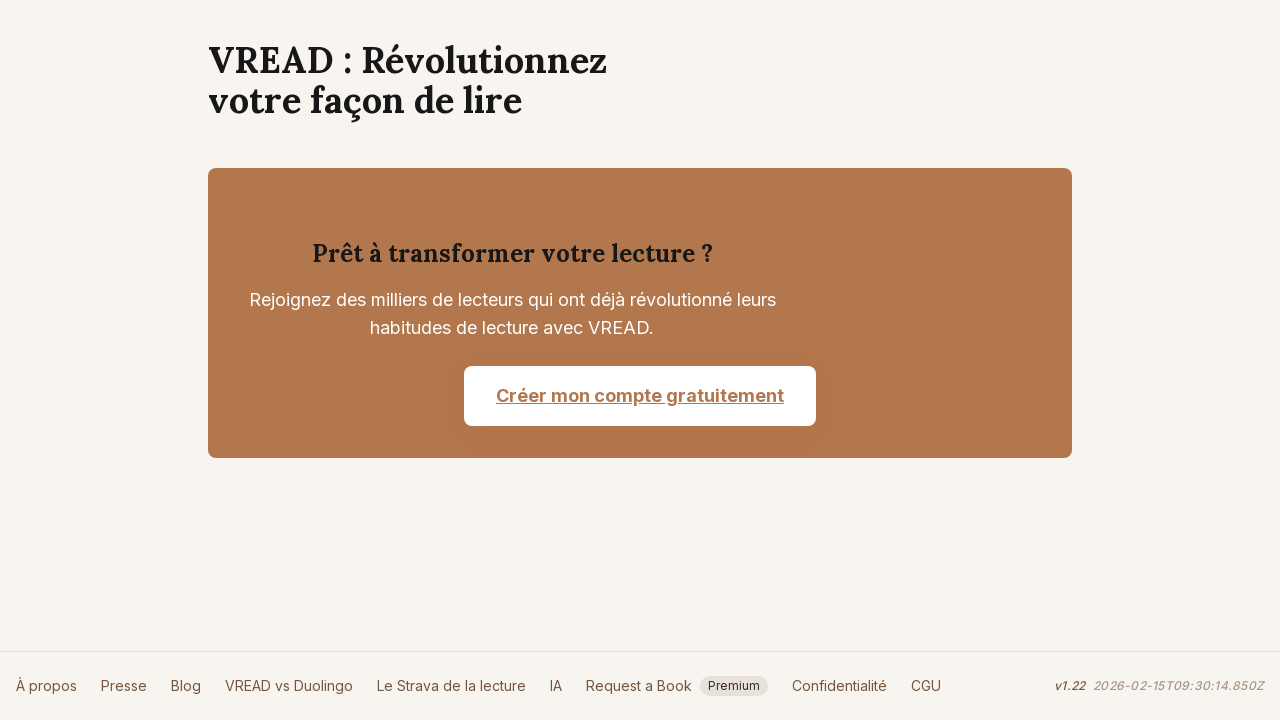

Verified that /about redirected to /a-propos
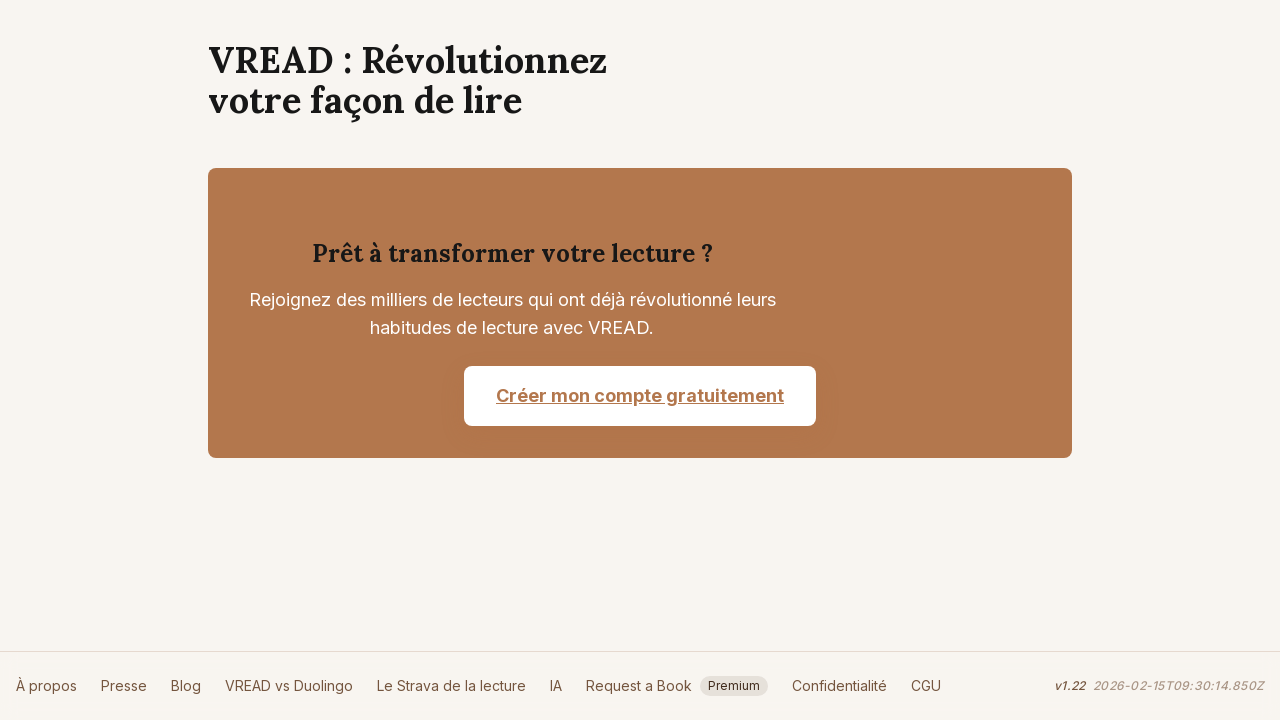

Navigated to https://www.vread.fr/press alias
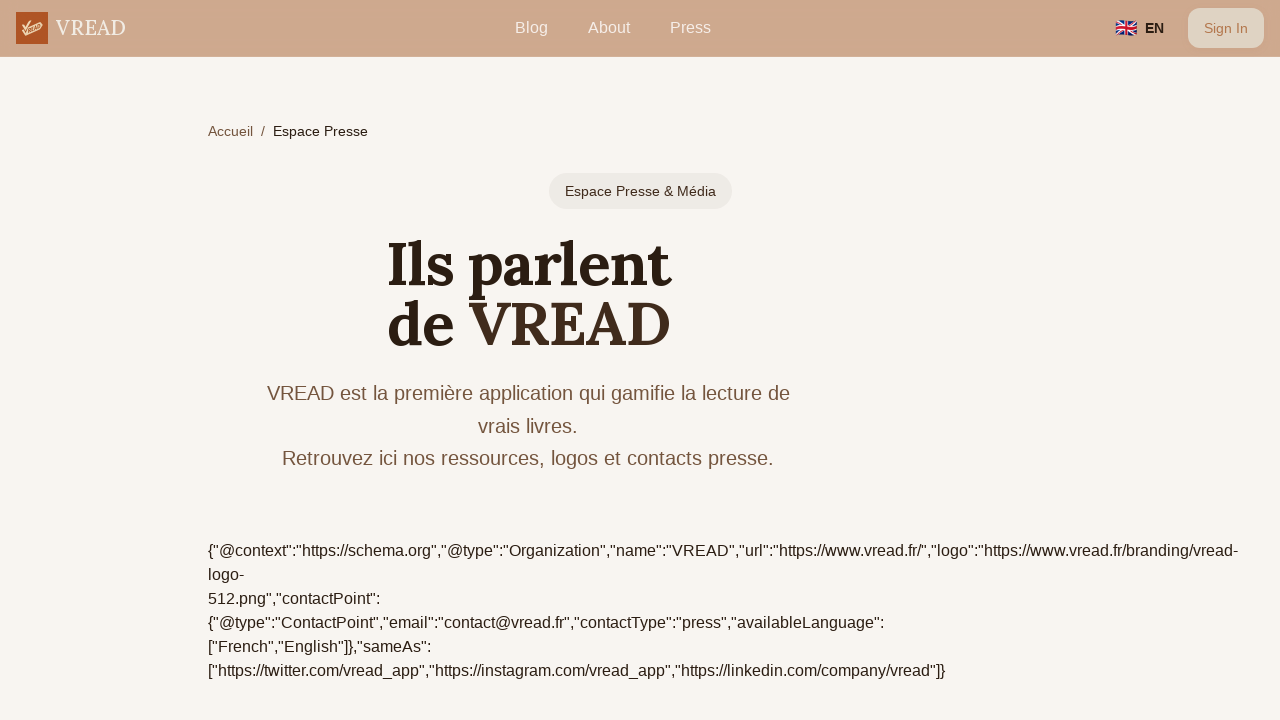

Waited for URL to redirect to /presse
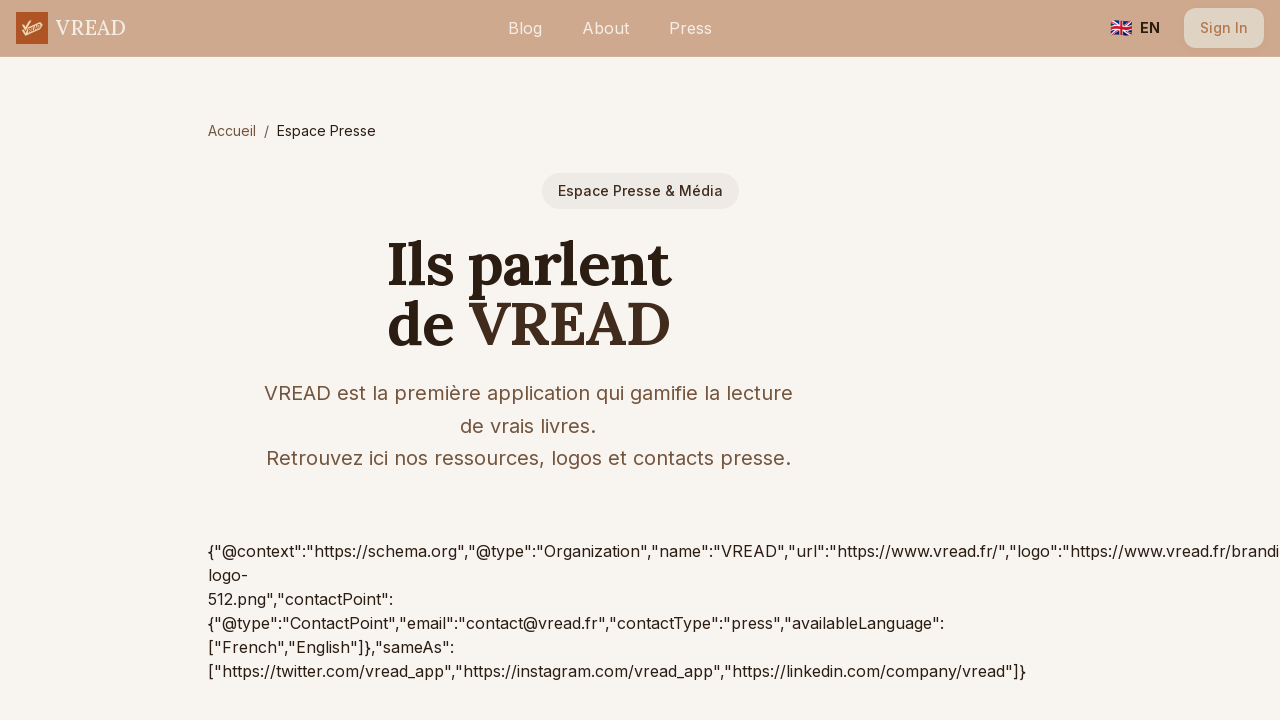

Verified that /press redirected to /presse
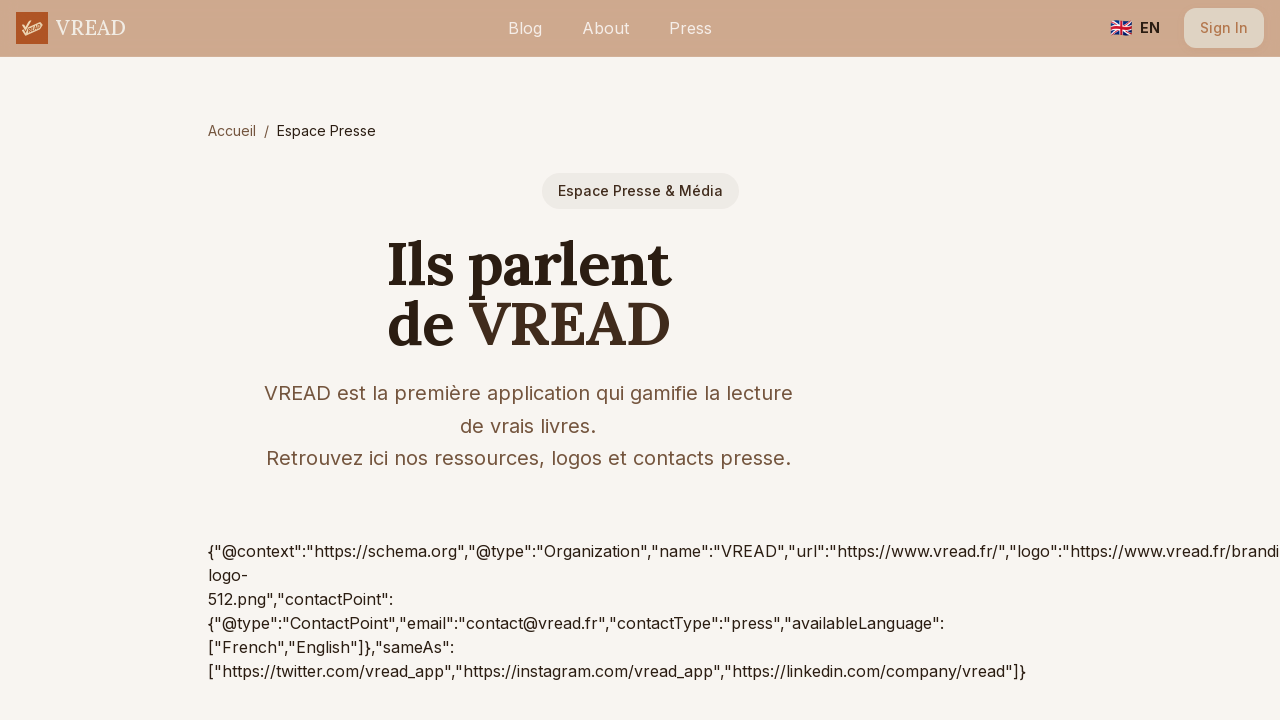

Navigated to https://www.vread.fr/a-propos/index.html
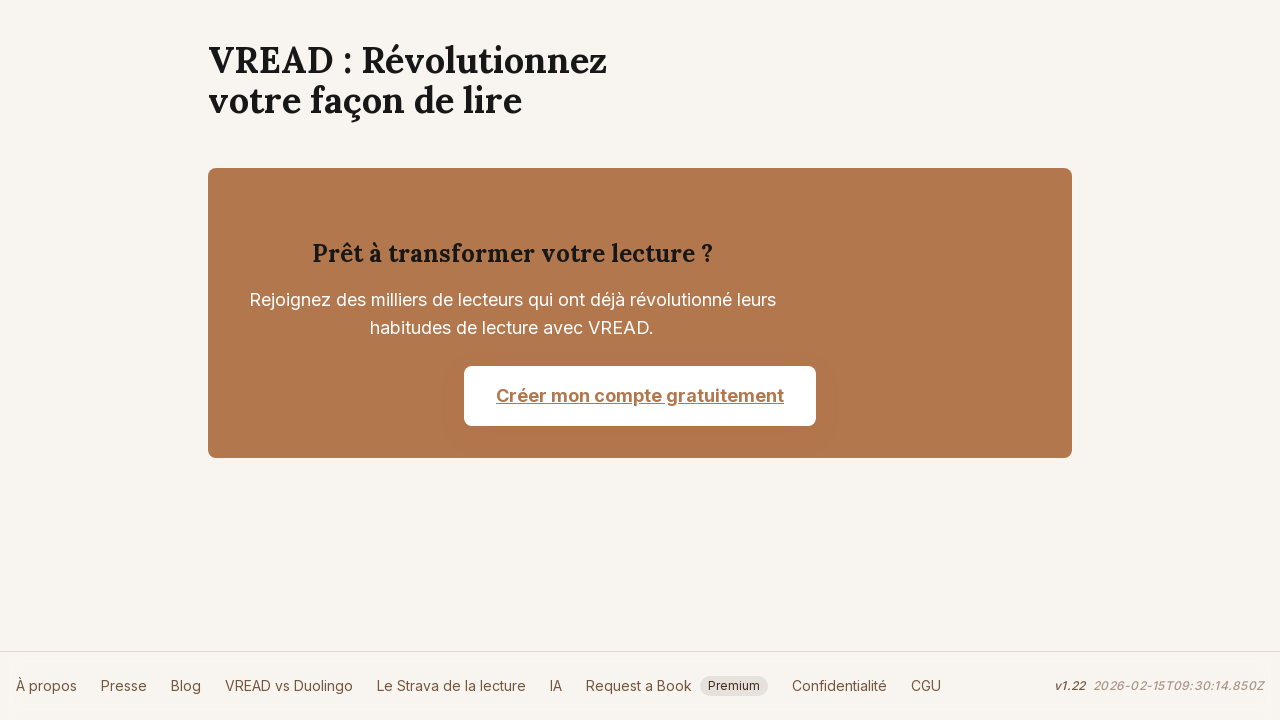

Waited for URL to redirect to /a-propos (without index.html)
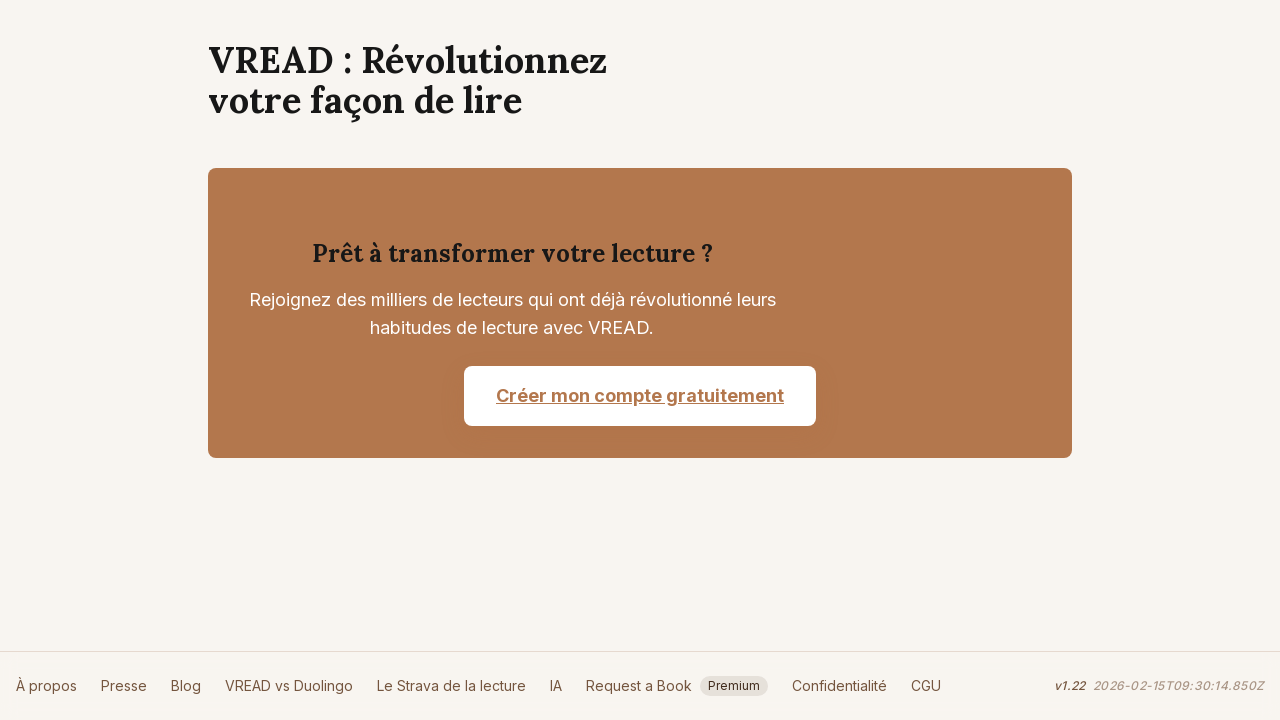

Verified that /a-propos/index.html redirected to /a-propos
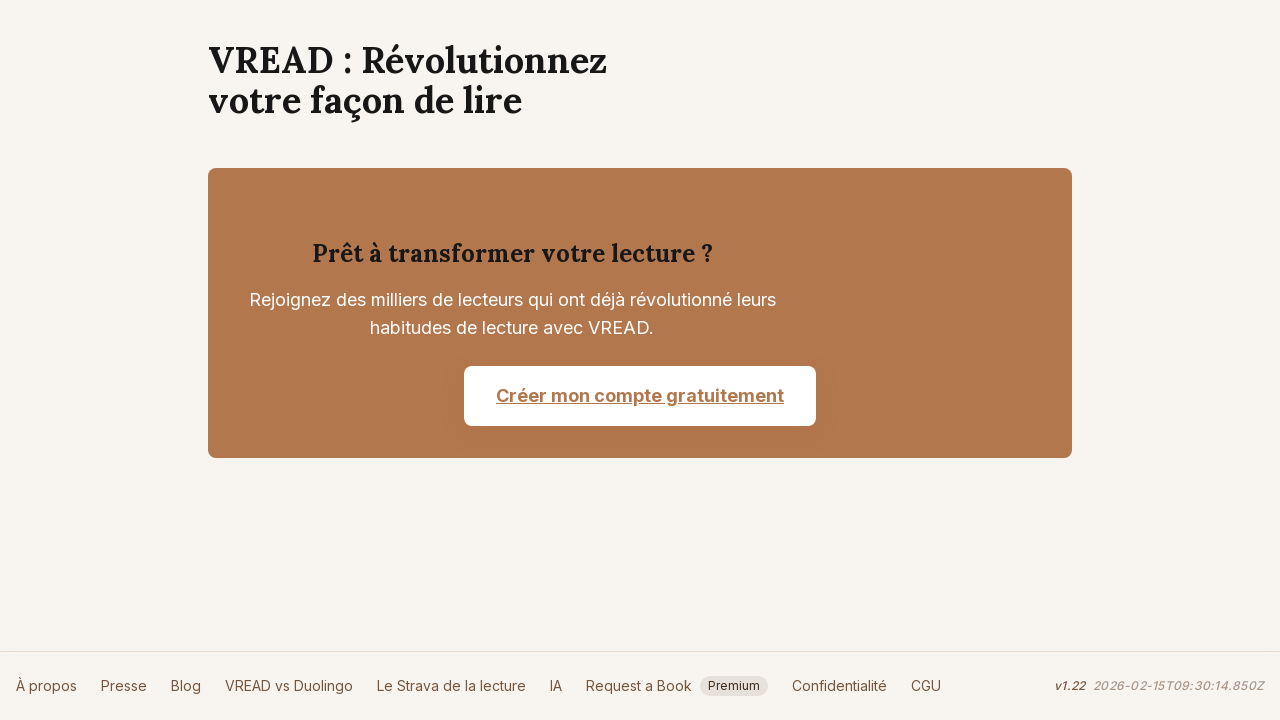

Navigated to https://www.vread.fr/presse/index.html
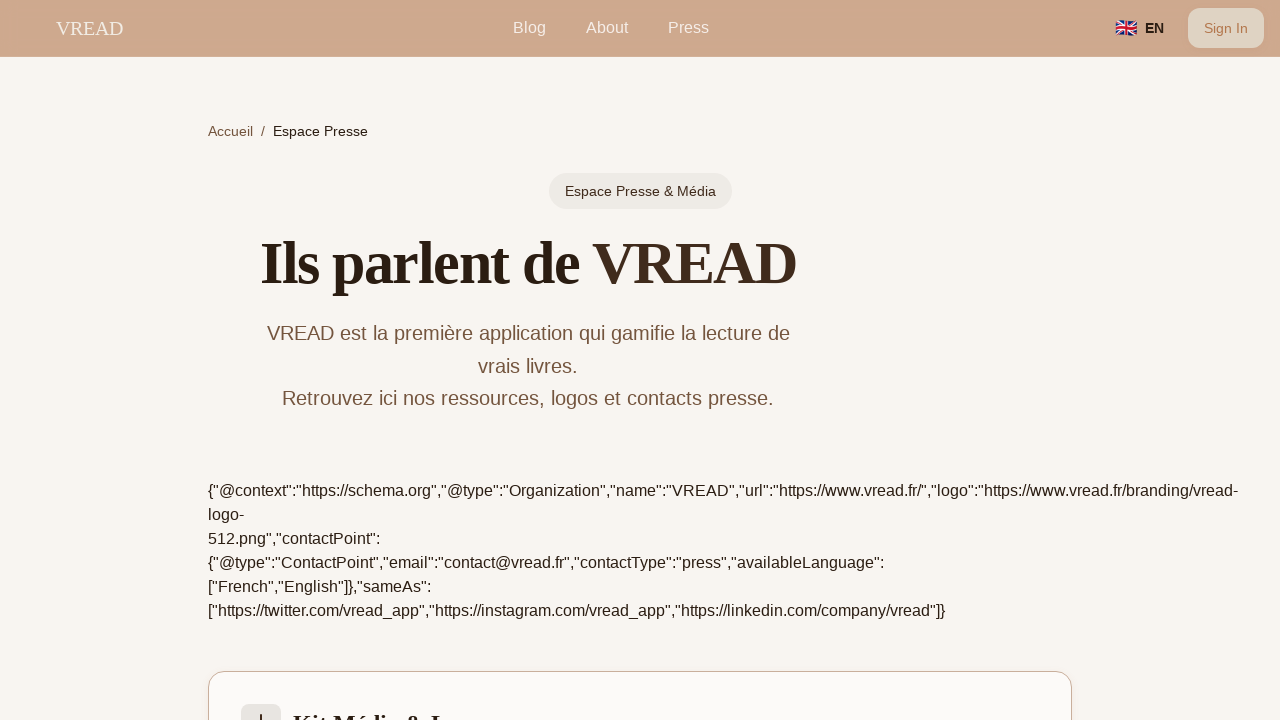

Waited for URL to redirect to /presse (without index.html)
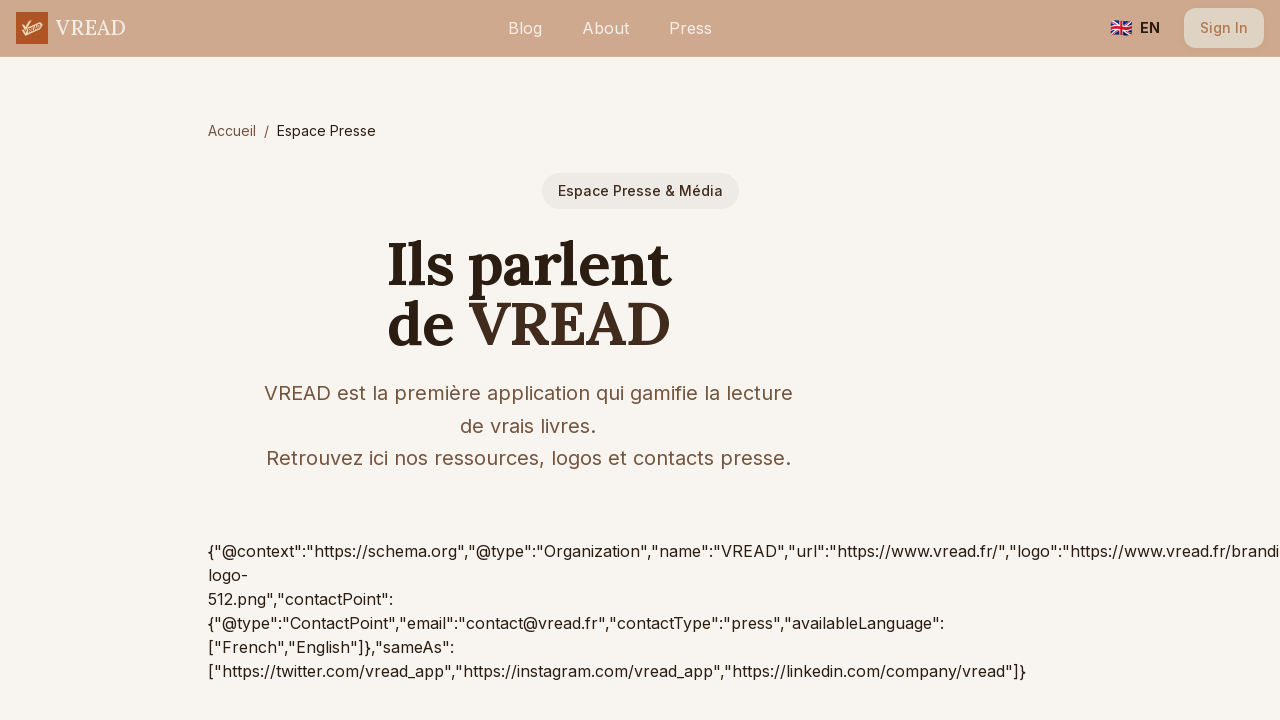

Verified that /presse/index.html redirected to /presse
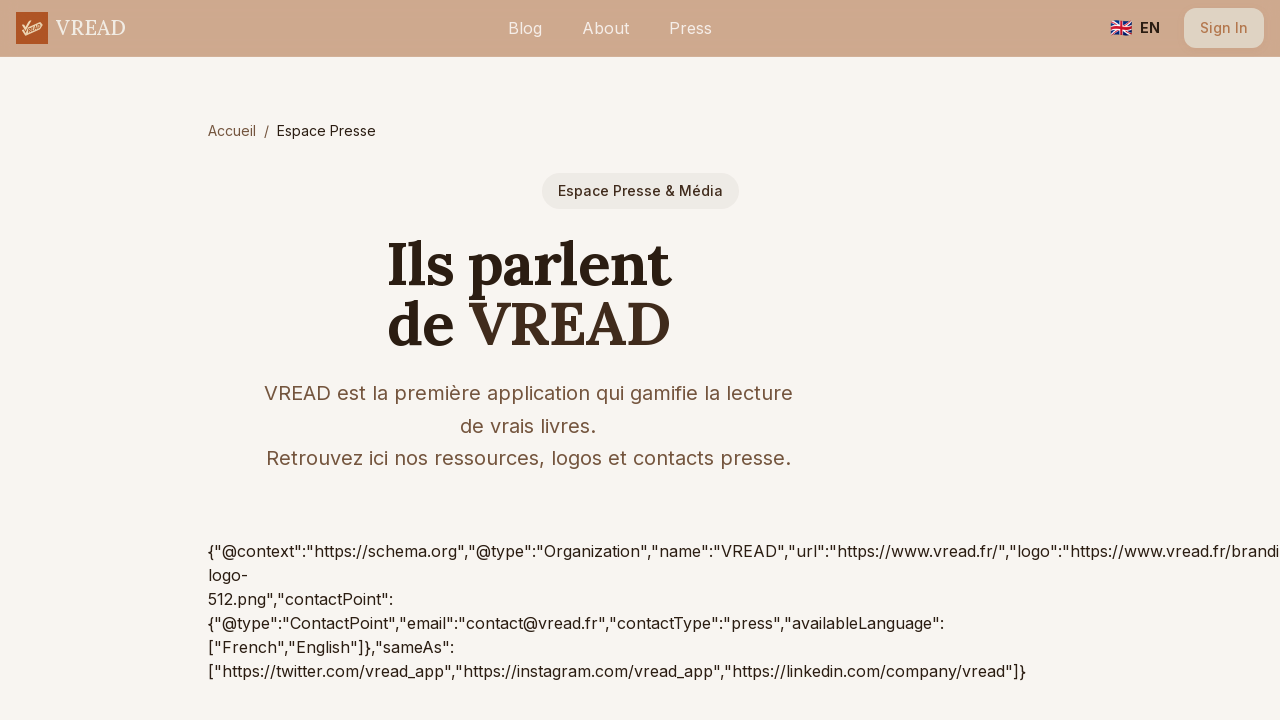

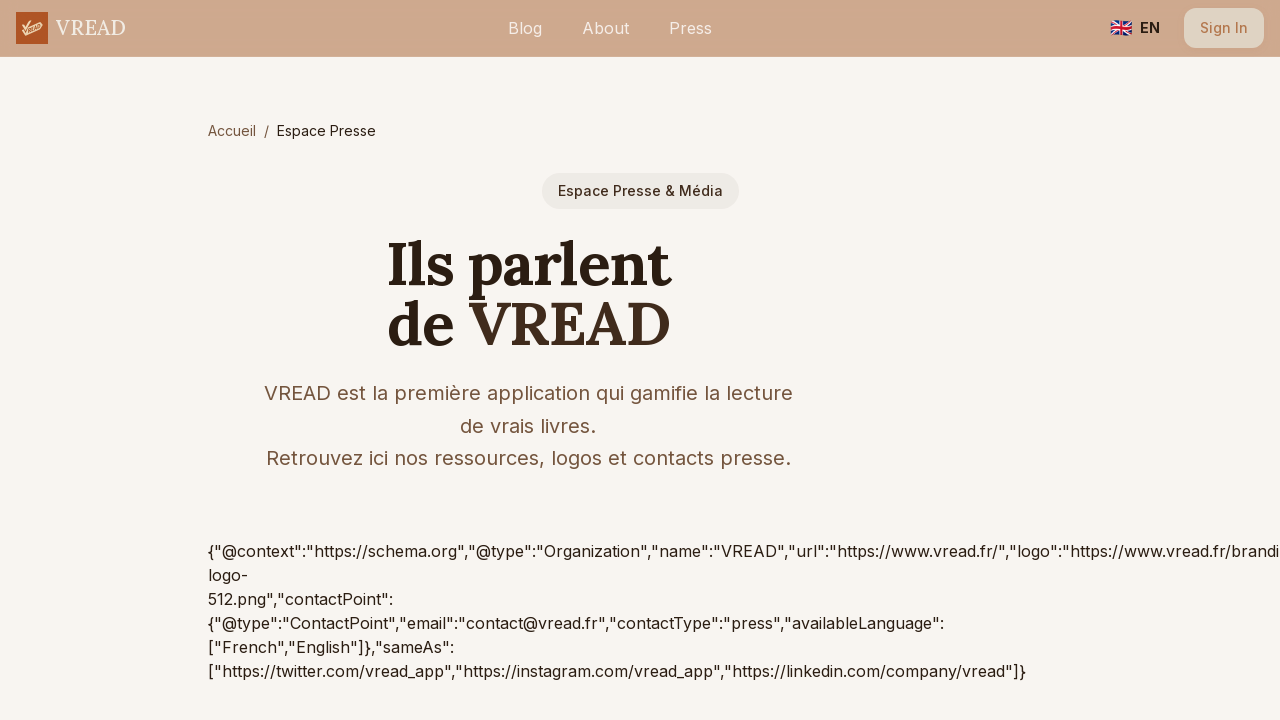